Tests text input functionality by entering "ОТУС" into a text input field and verifying the entered text is displayed correctly

Starting URL: https://otus.home.kartushin.su/training.html

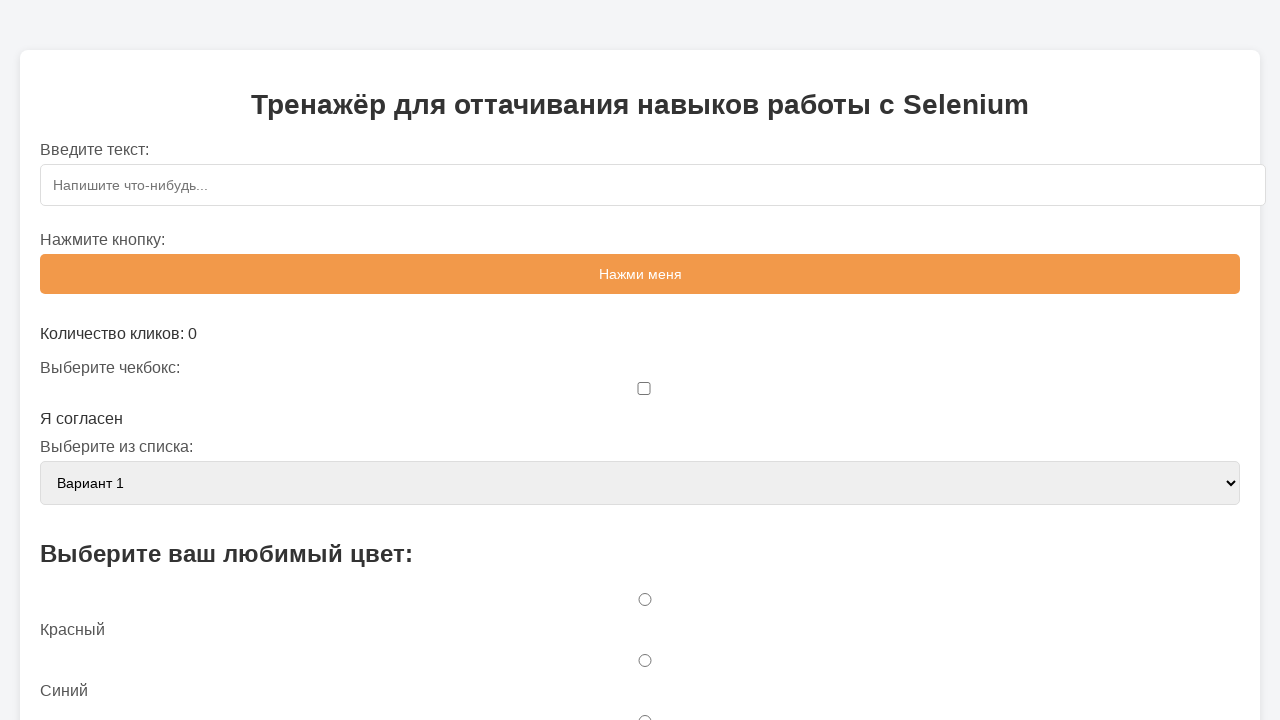

Navigated to training page
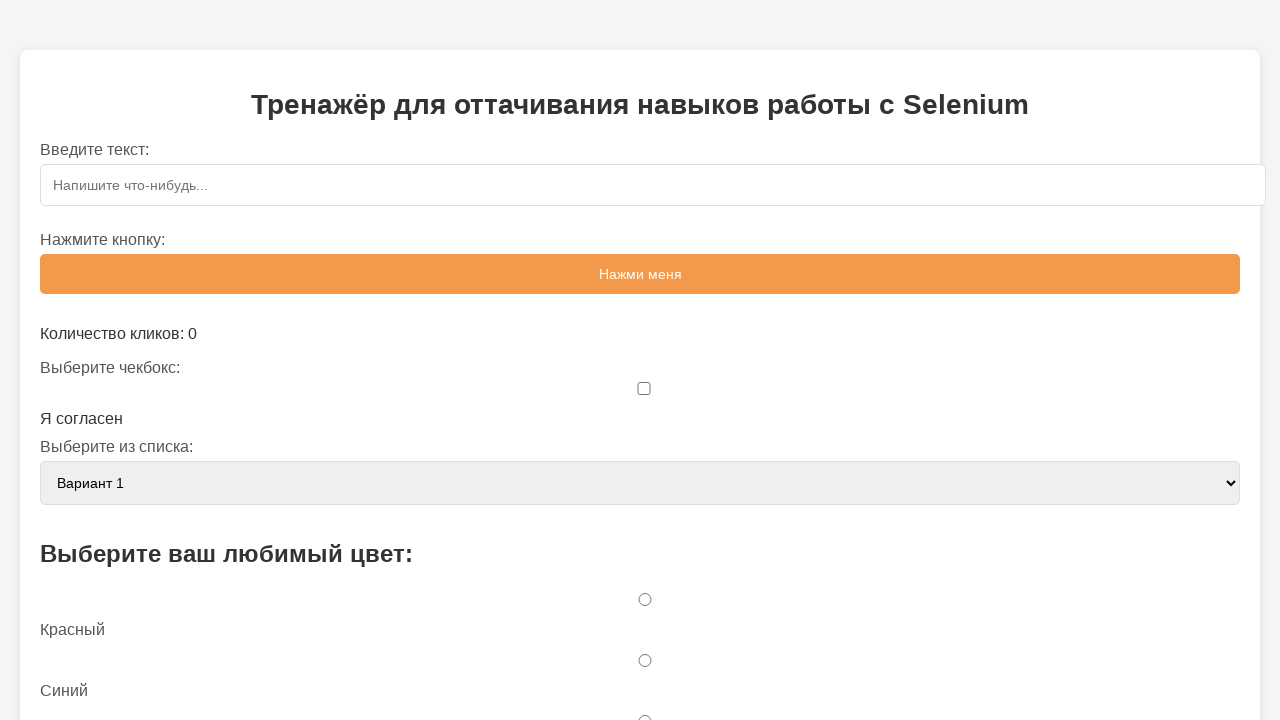

Filled text input field with 'ОТУС' on input[type='text']
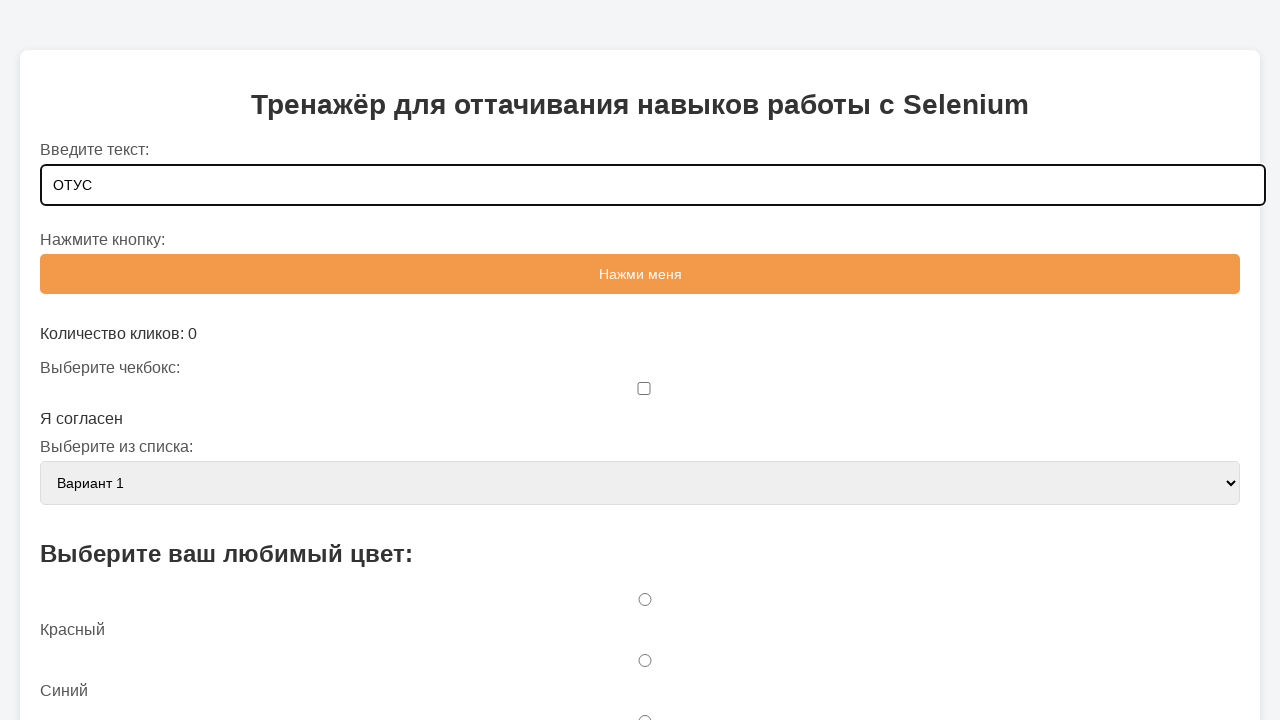

Verified text input contains 'ОТУС'
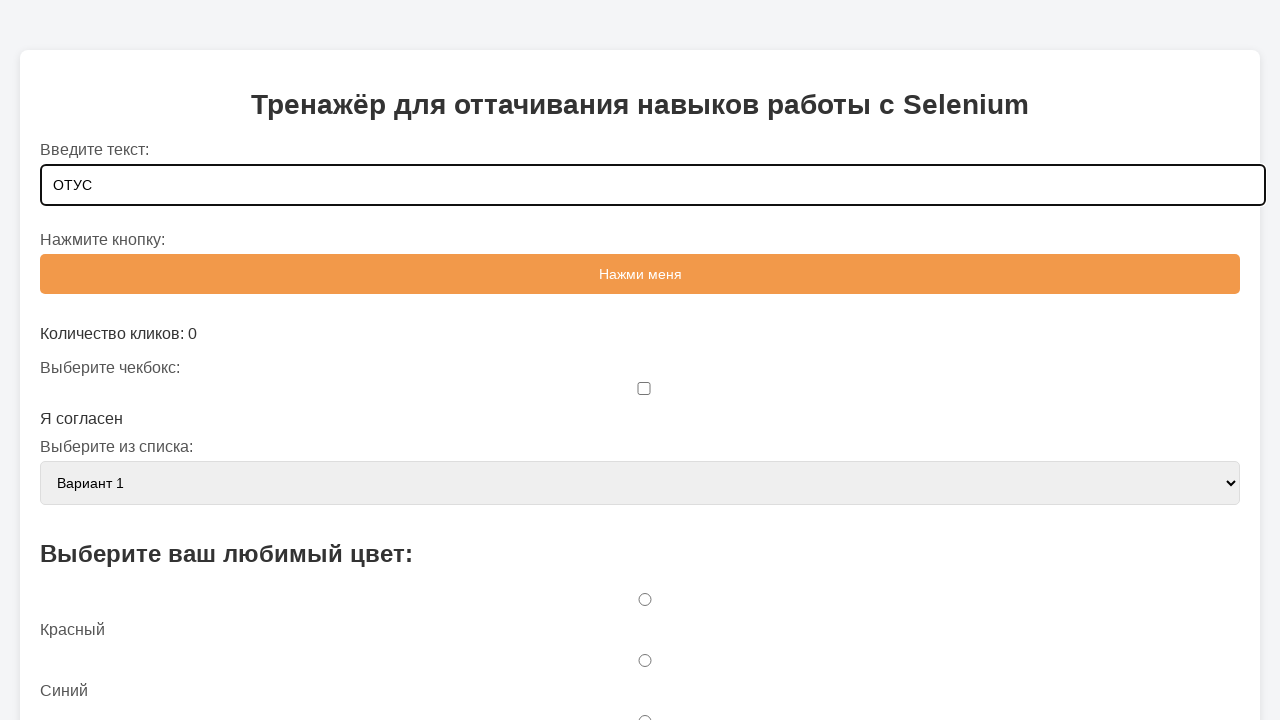

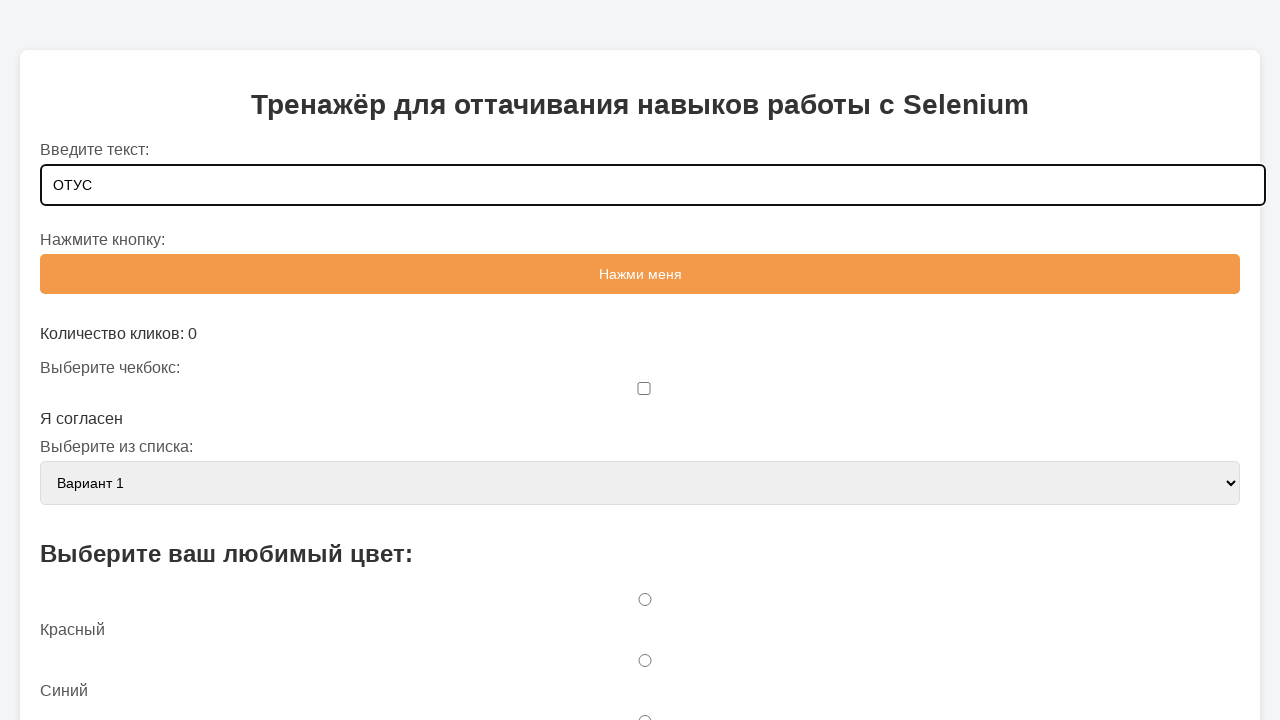